Tests JavaScript alert acceptance by clicking the JS Alert button, accepting the alert, and verifying the result message

Starting URL: https://the-internet.herokuapp.com/javascript_alerts

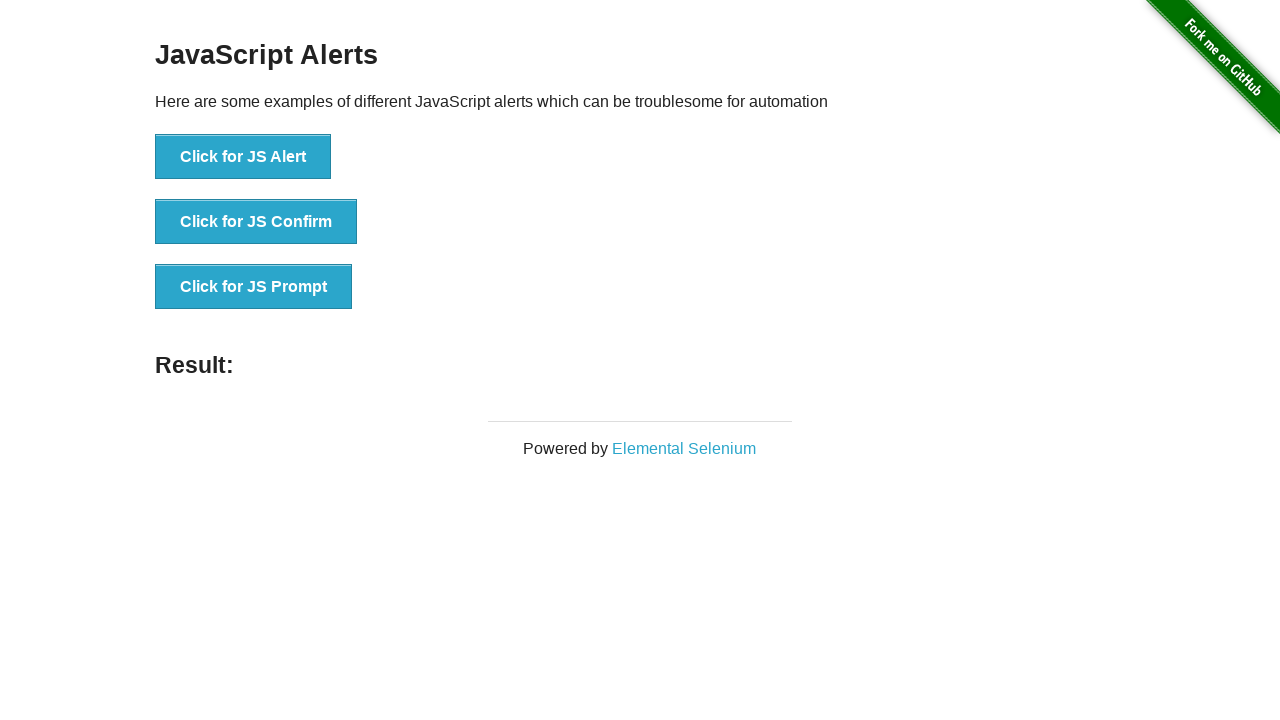

Set up dialog handler to accept alerts
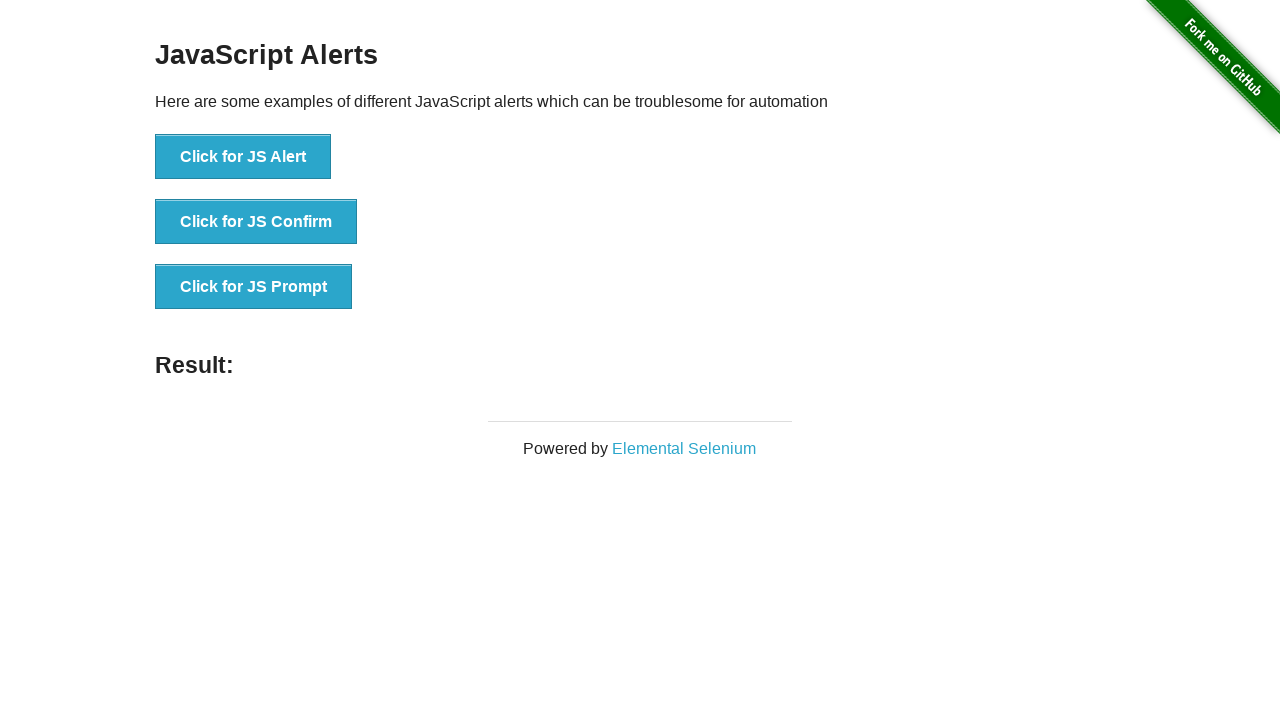

Clicked the JS Alert button at (243, 157) on xpath=//button[contains(text(),'Click for JS Alert')]
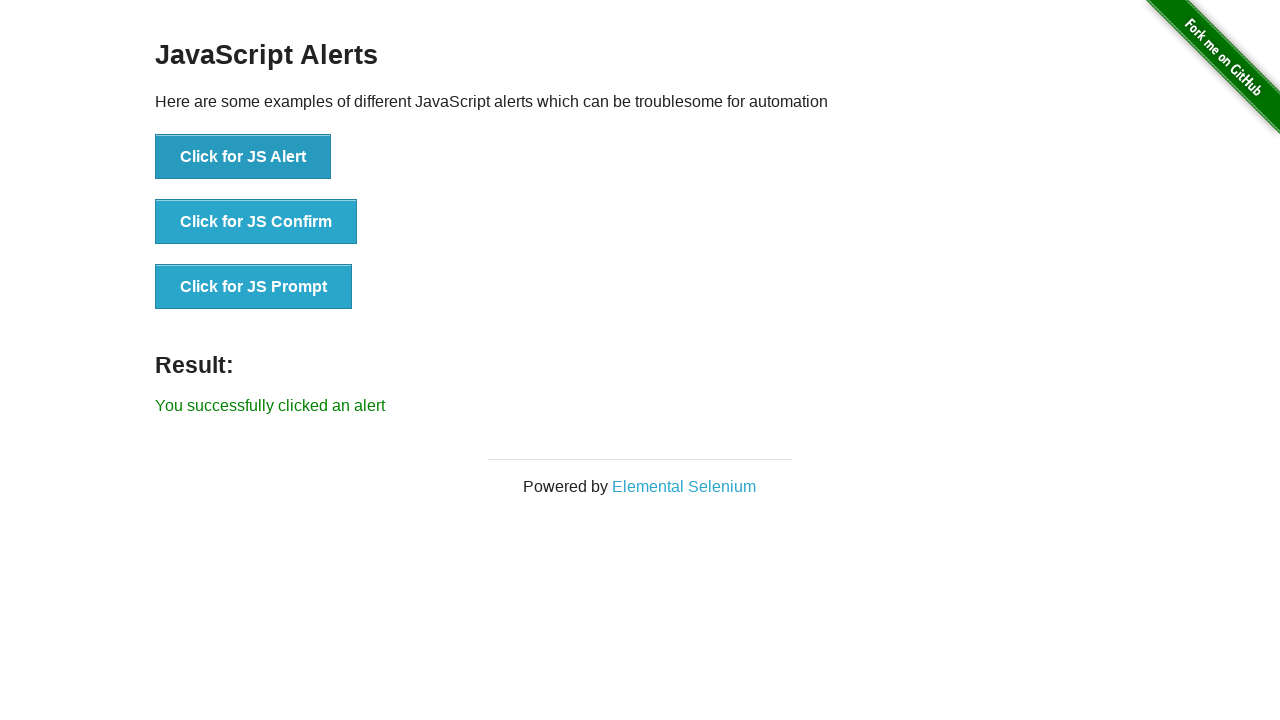

Alert was accepted and result element appeared
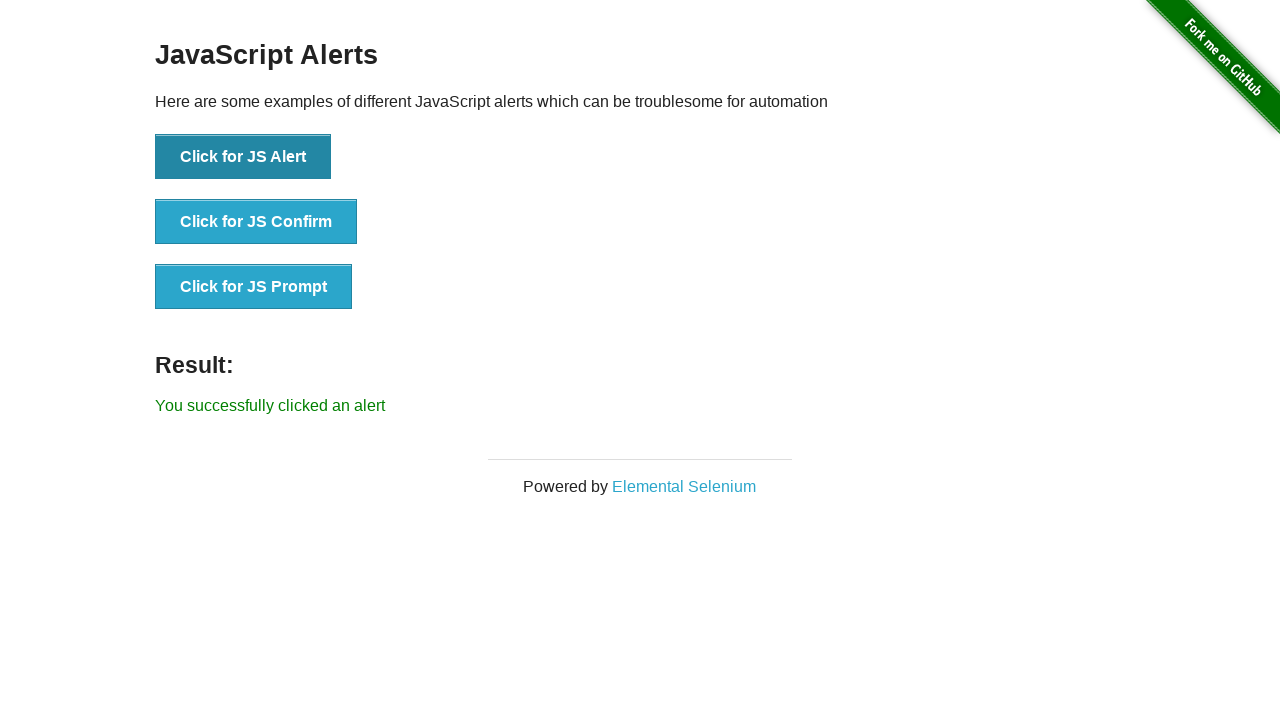

Retrieved result text: 'You successfully clicked an alert'
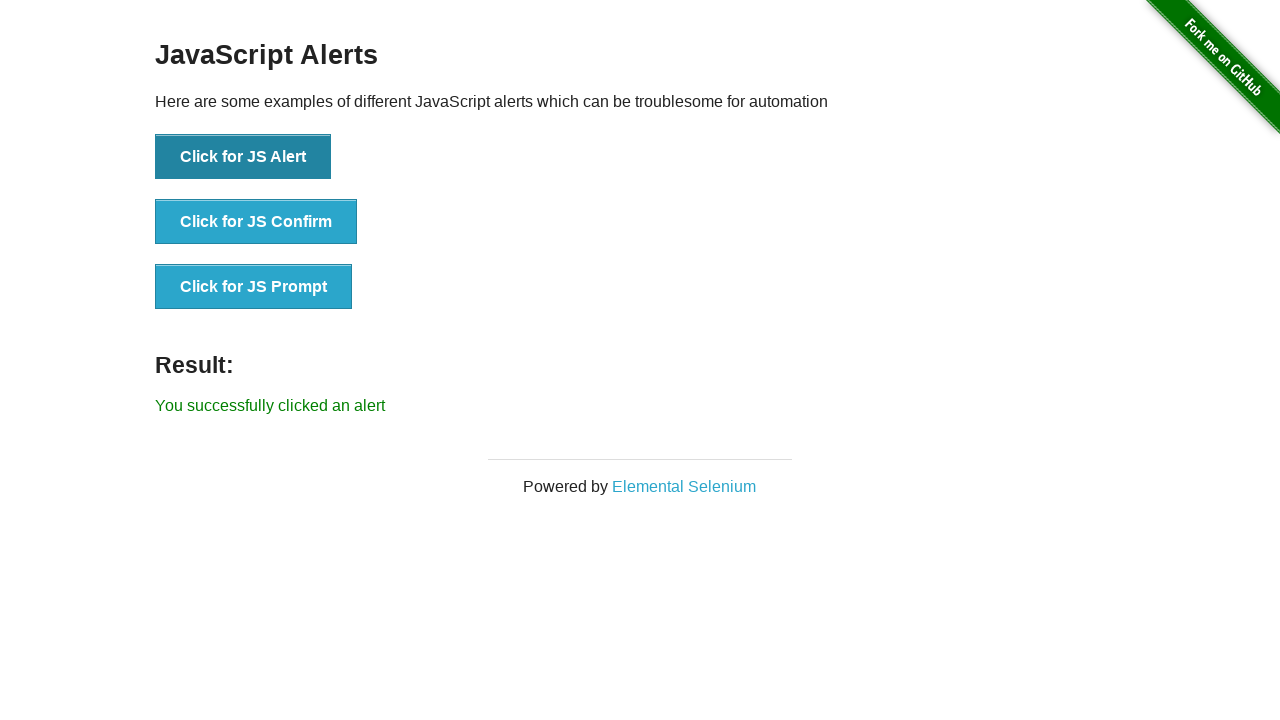

Verified result message contains expected text 'You successfully clicked an alert'
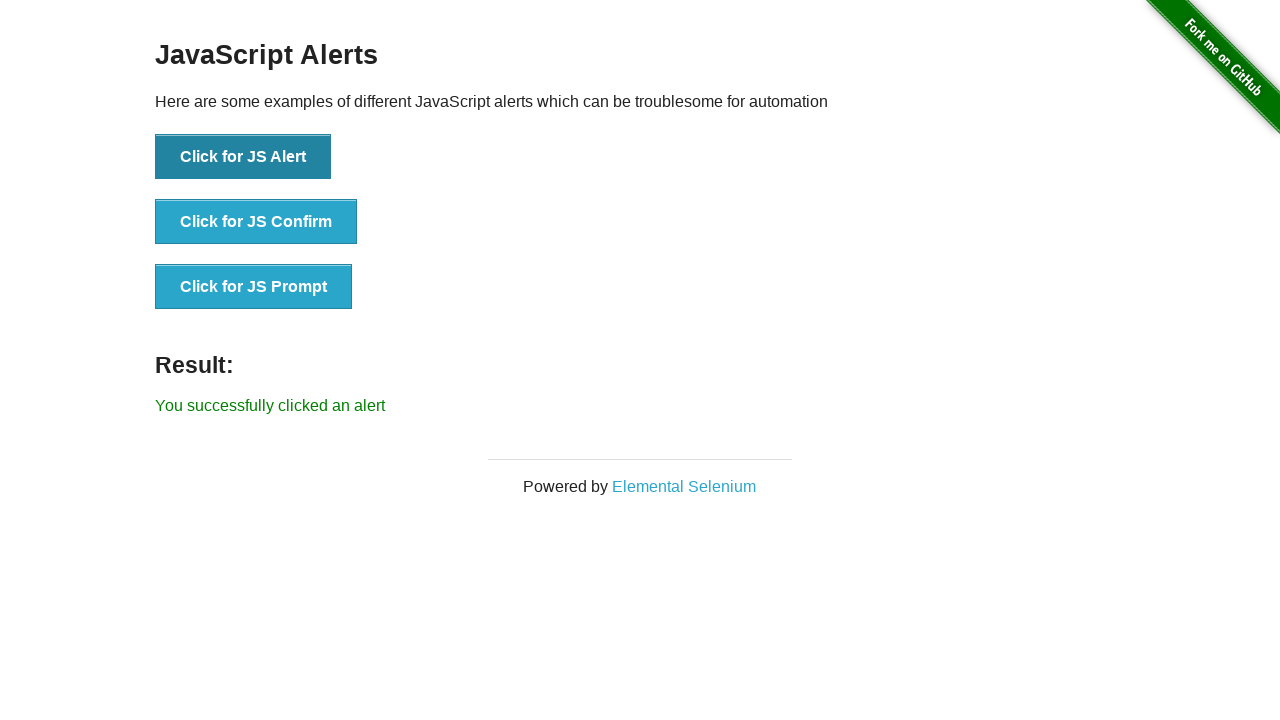

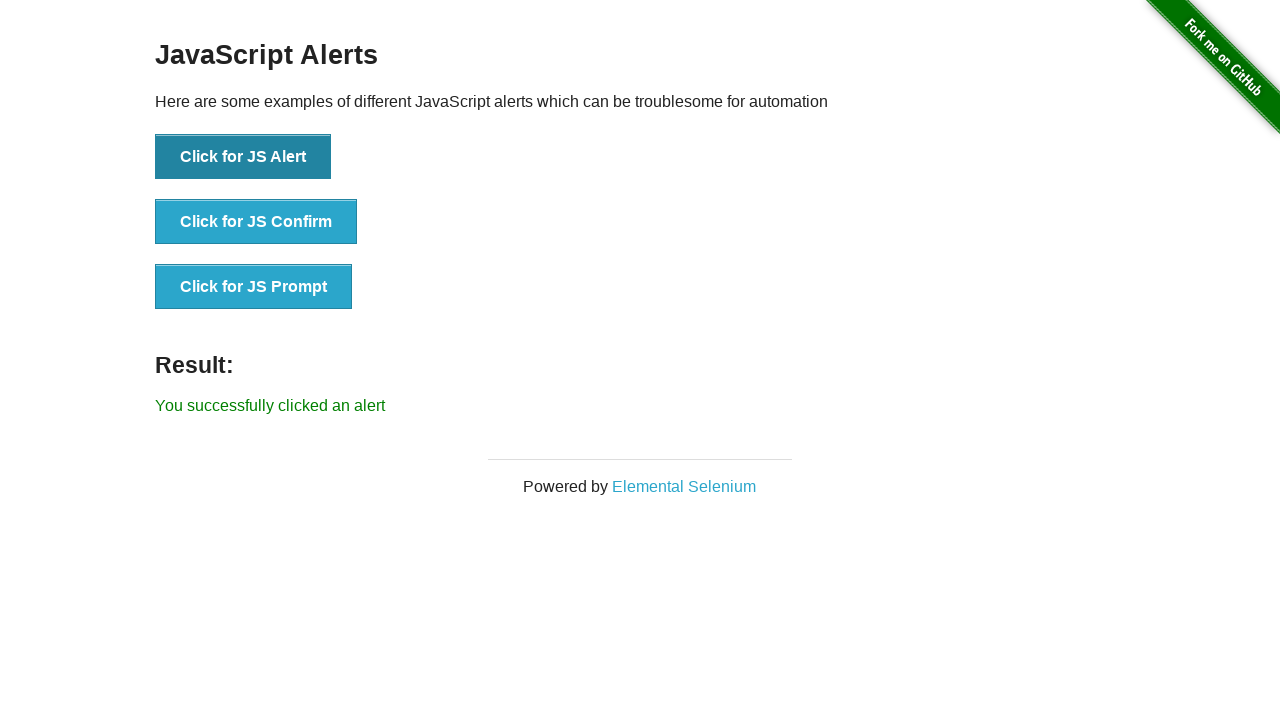